Navigates to Zillow real estate listings for a specific ZIP code and scrolls through the search results container to load more listings.

Starting URL: https://www.zillow.com/Richardson-TX-75082/1_p

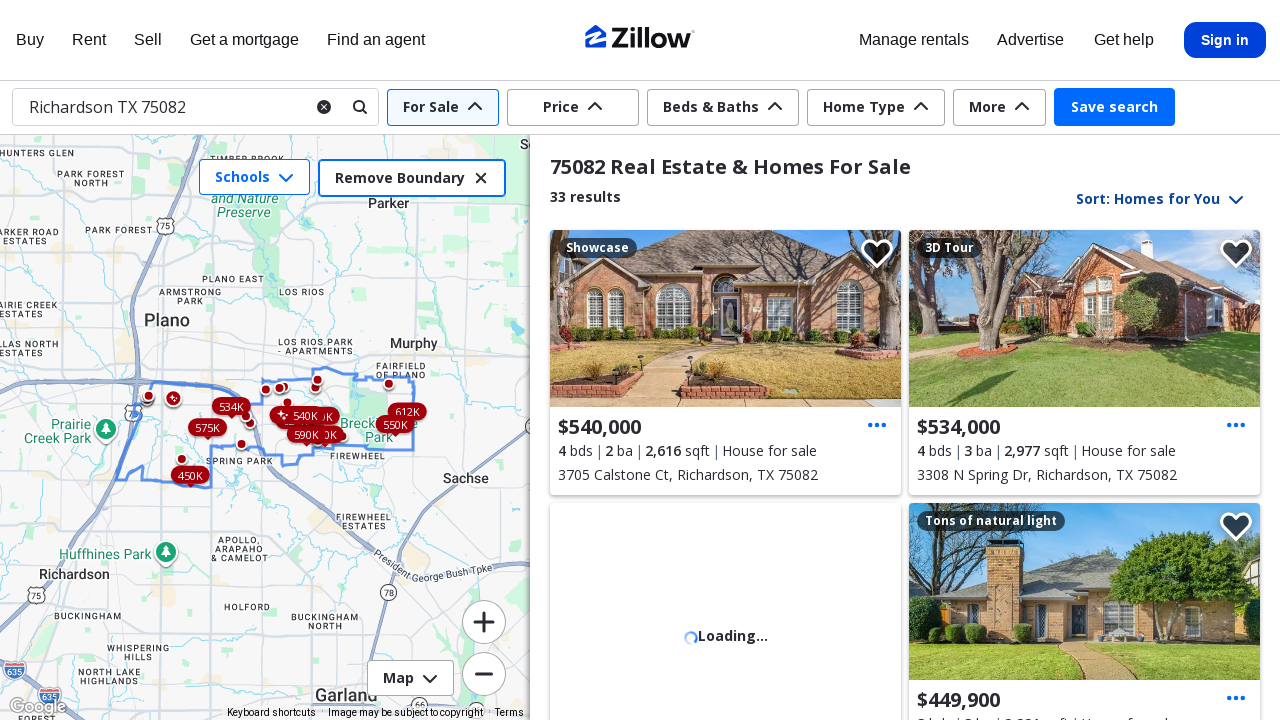

Search results container loaded on Zillow page
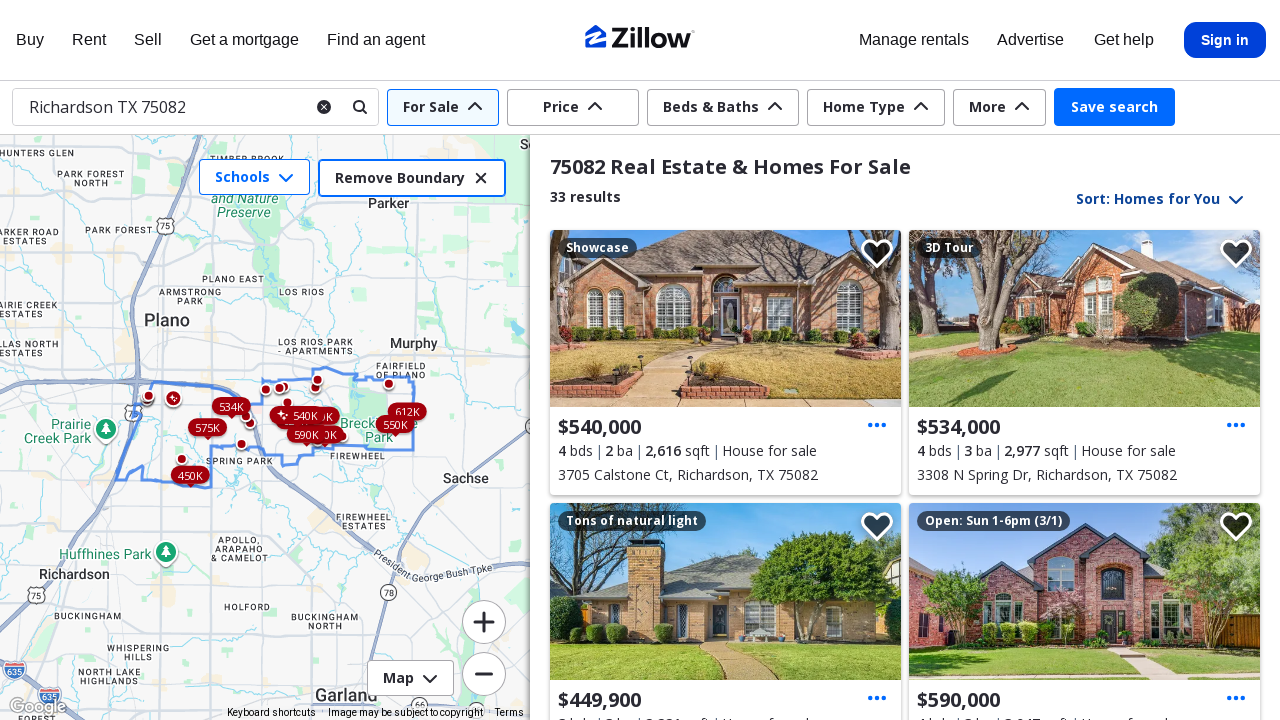

Selected search results container element
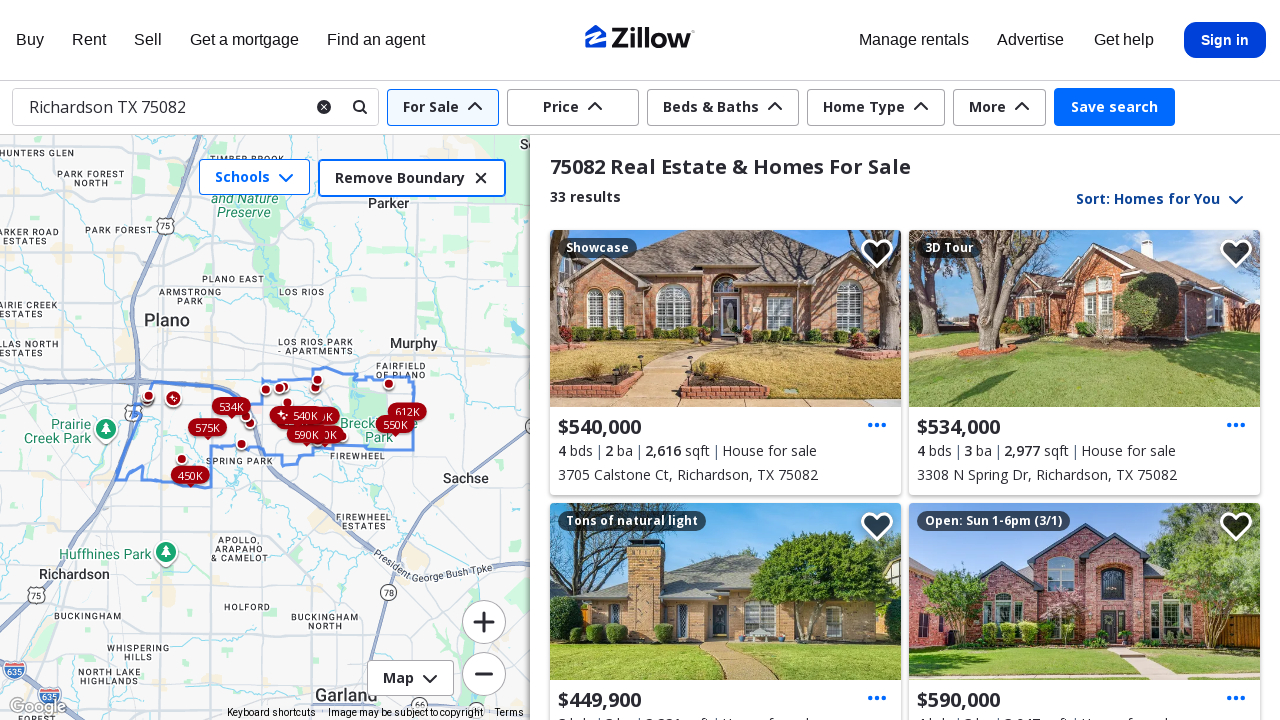

Scrolled down in listings container (scroll 1 of 6)
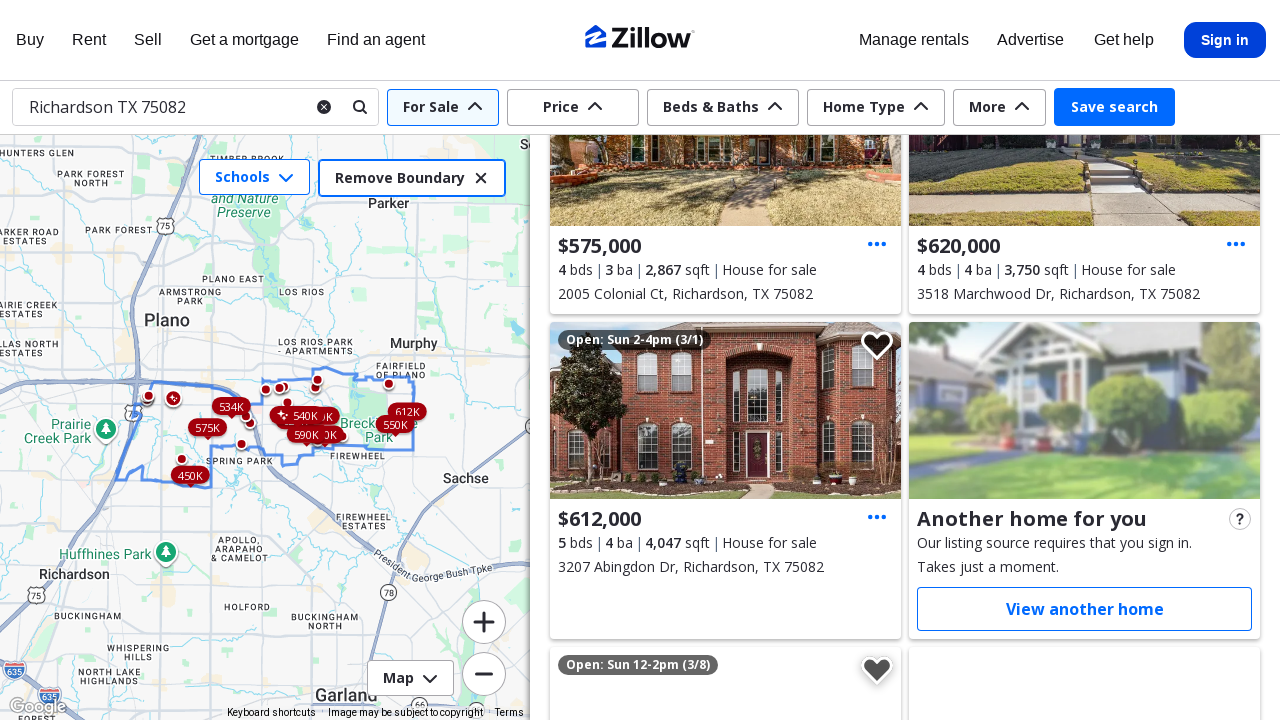

Waited 100ms for content to load after scroll
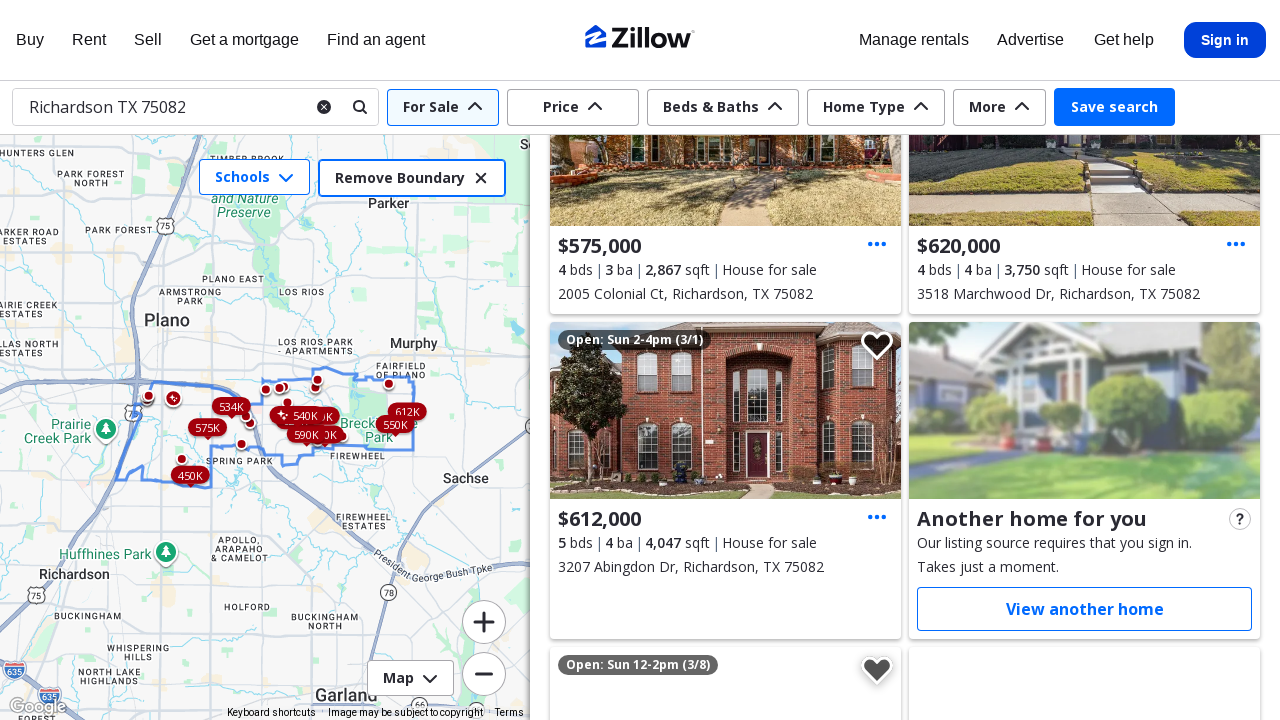

Scrolled down in listings container (scroll 2 of 6)
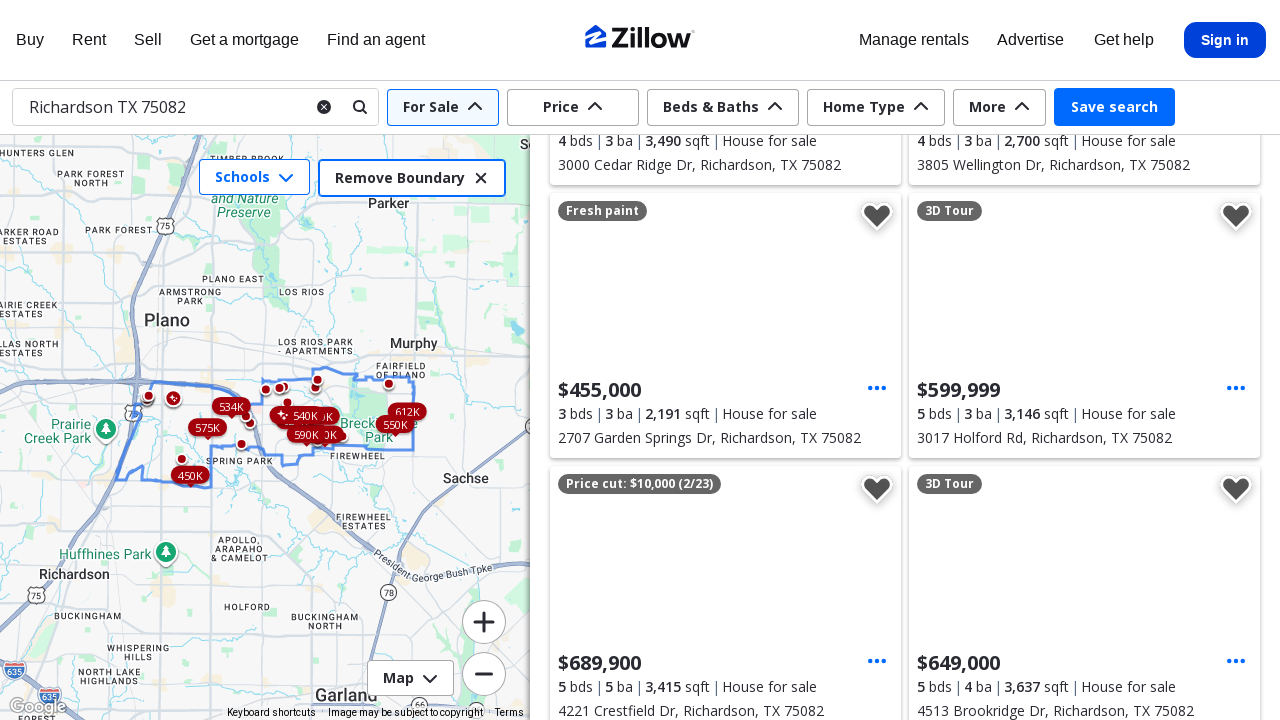

Waited 100ms for content to load after scroll
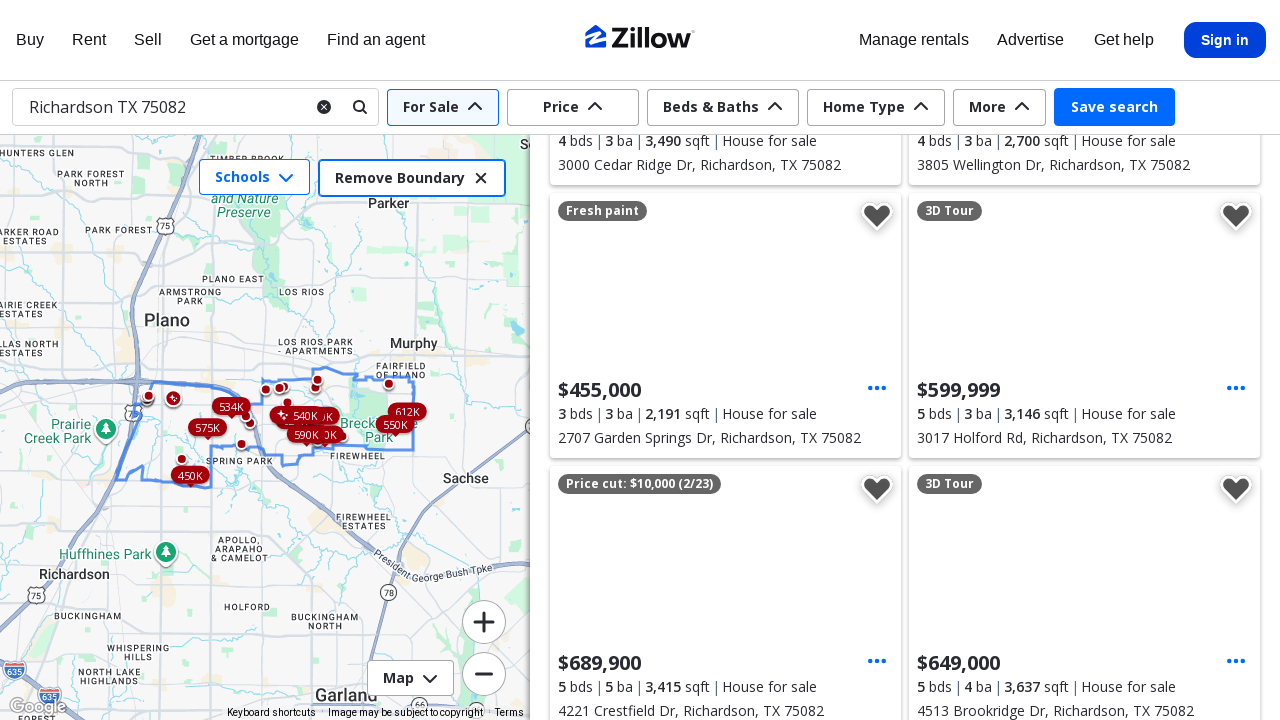

Scrolled down in listings container (scroll 3 of 6)
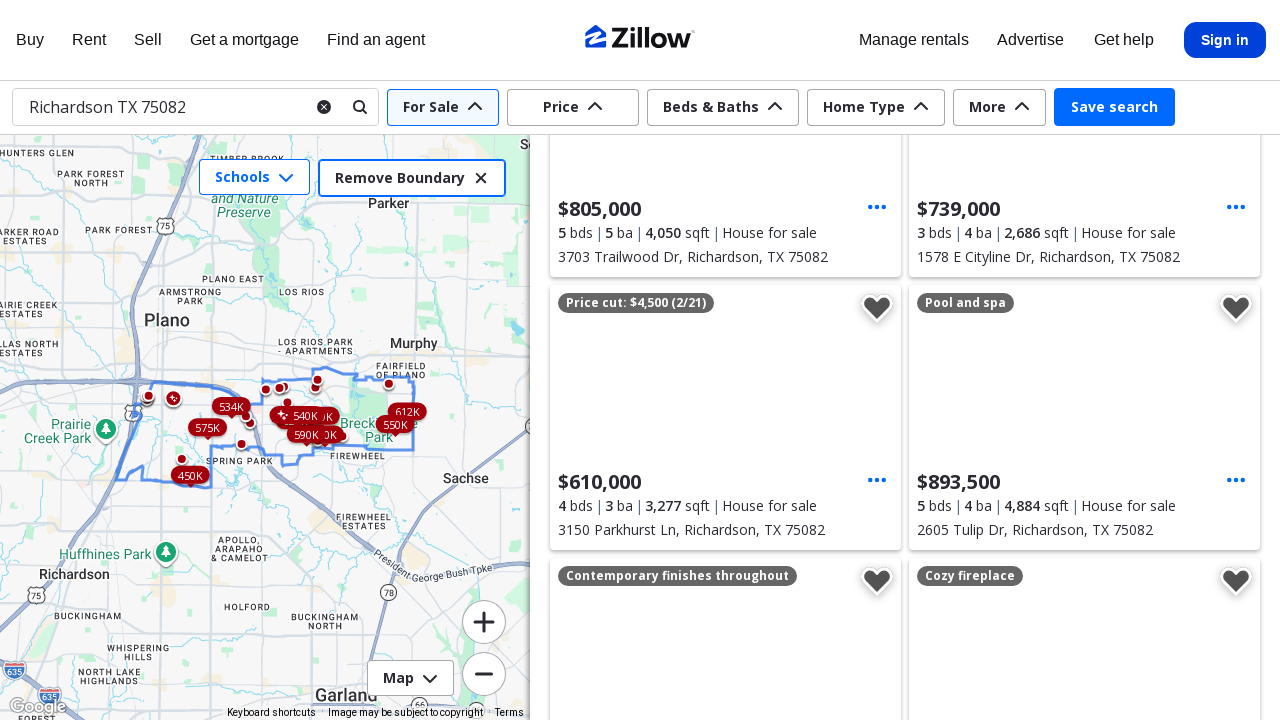

Waited 100ms for content to load after scroll
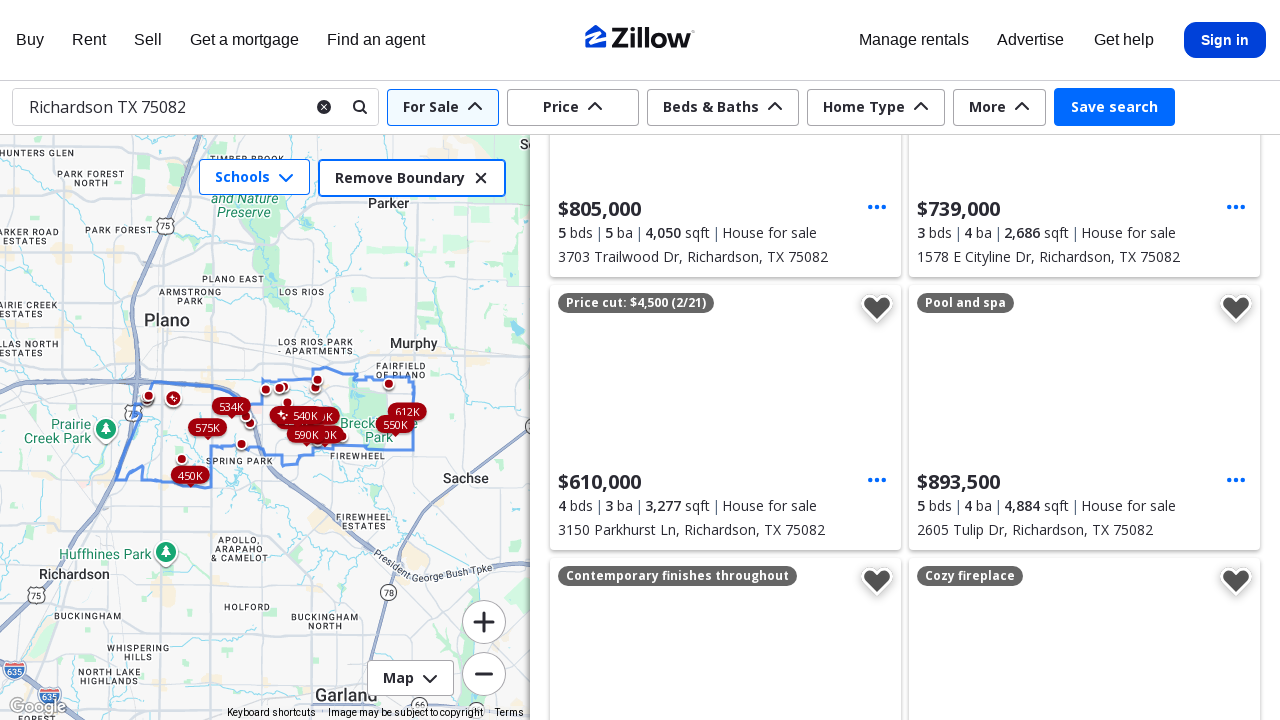

Scrolled down in listings container (scroll 4 of 6)
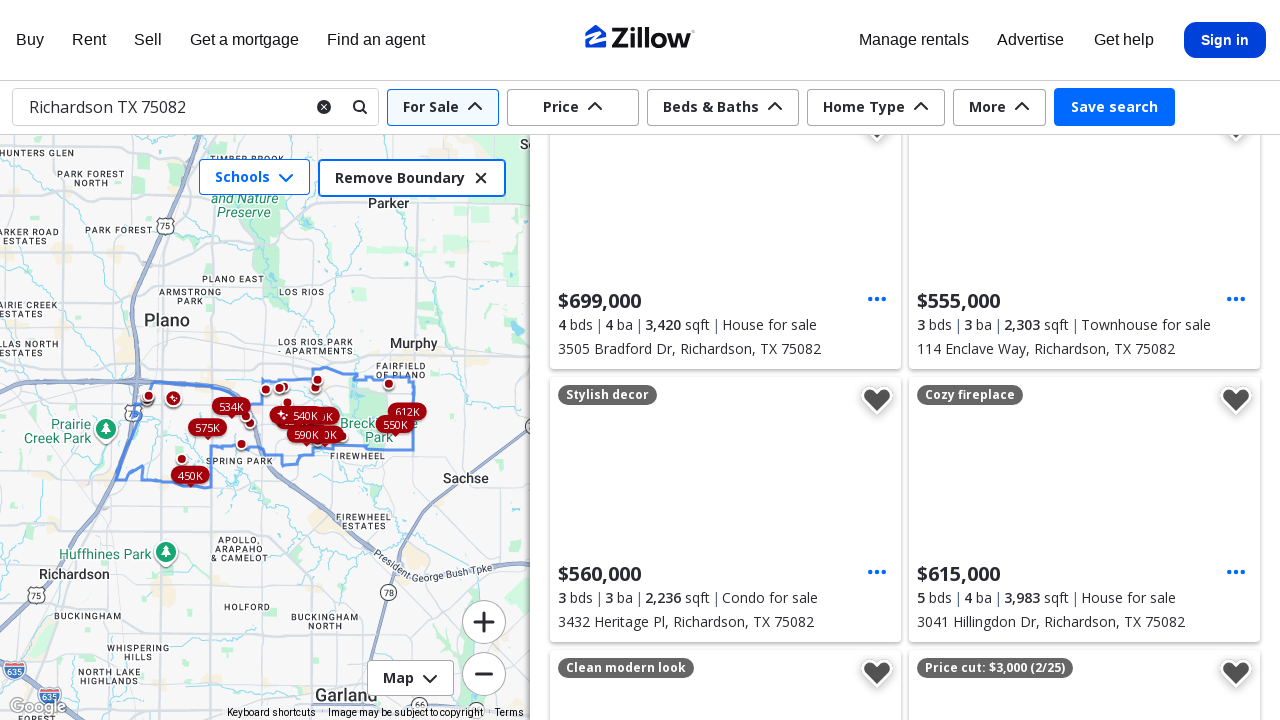

Waited 100ms for content to load after scroll
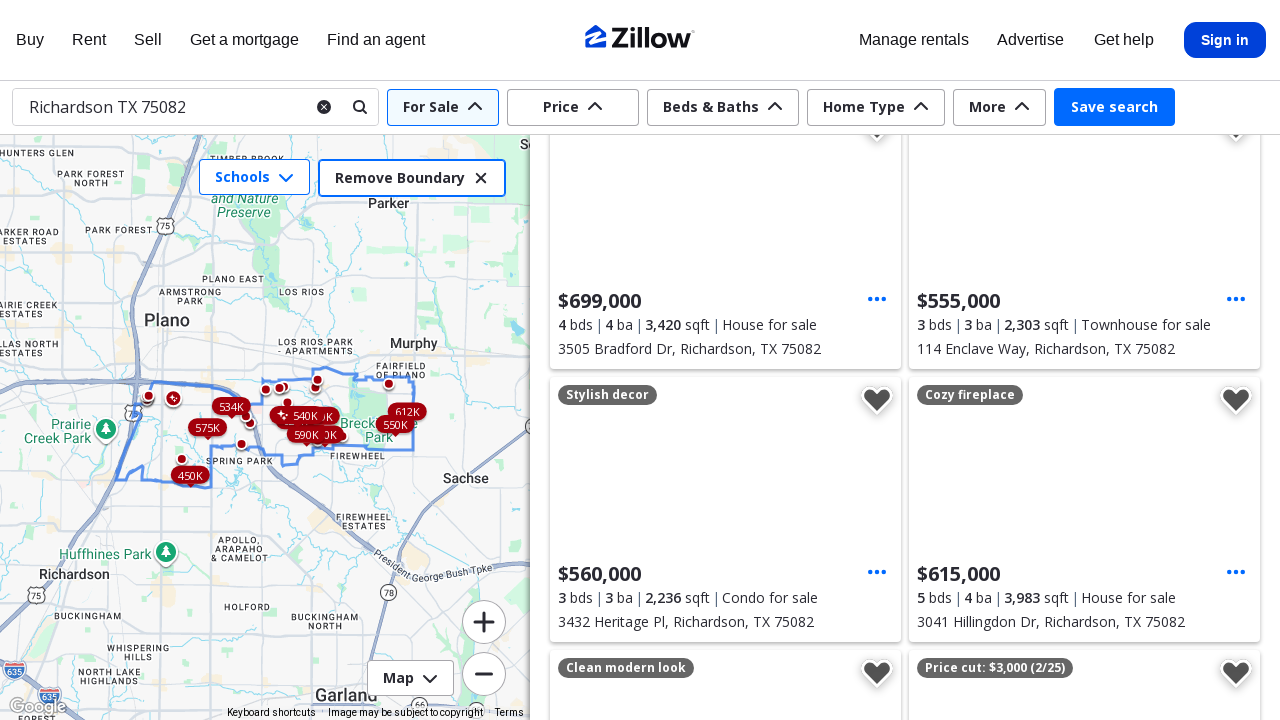

Scrolled down in listings container (scroll 5 of 6)
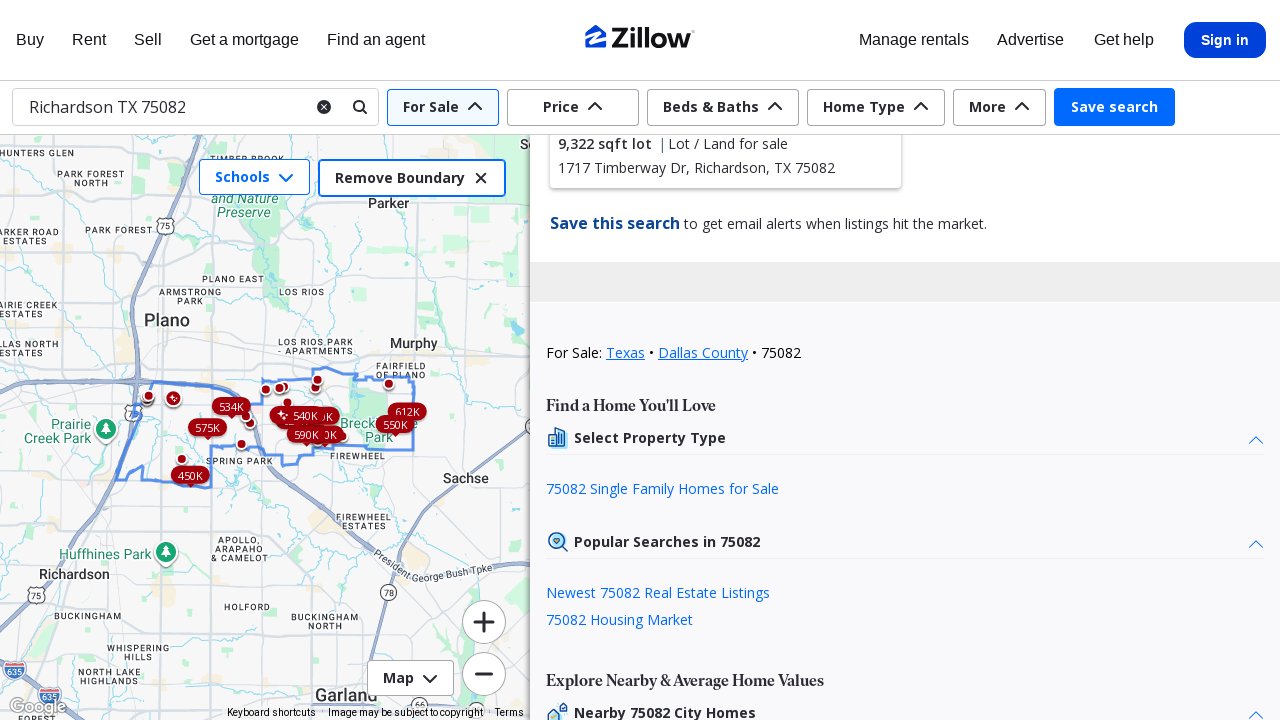

Waited 100ms for content to load after scroll
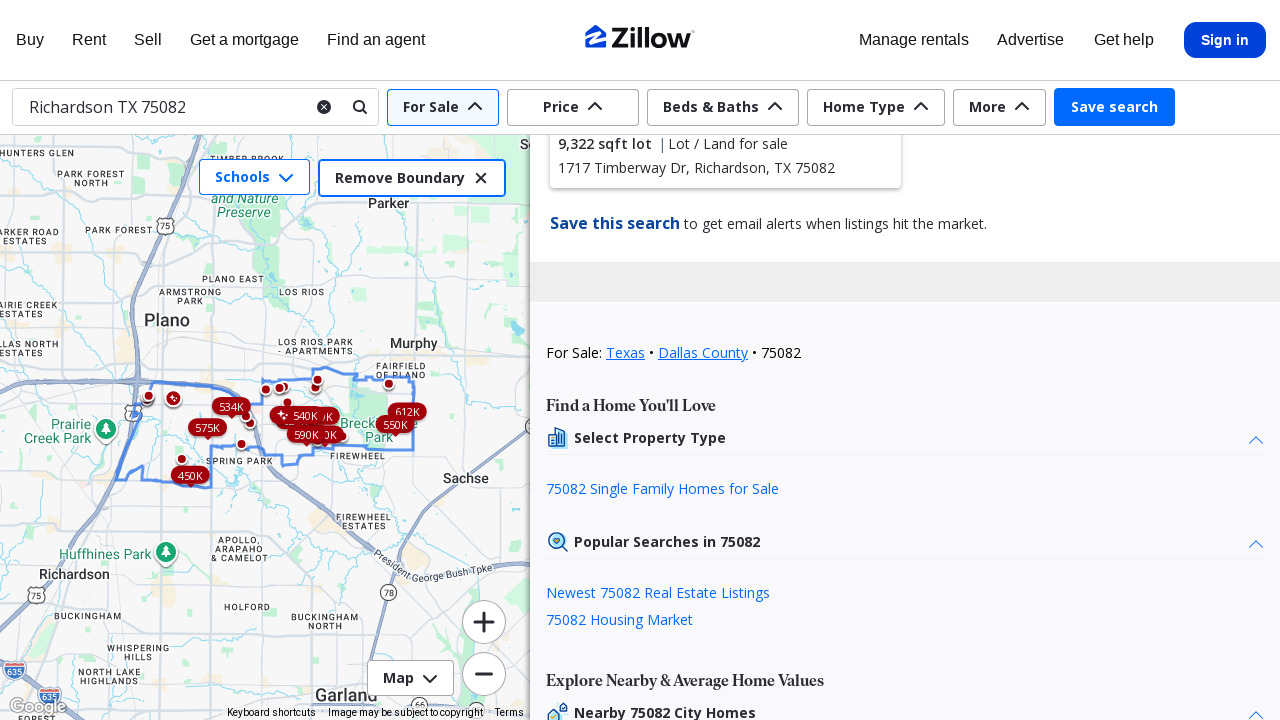

Scrolled down in listings container (scroll 6 of 6)
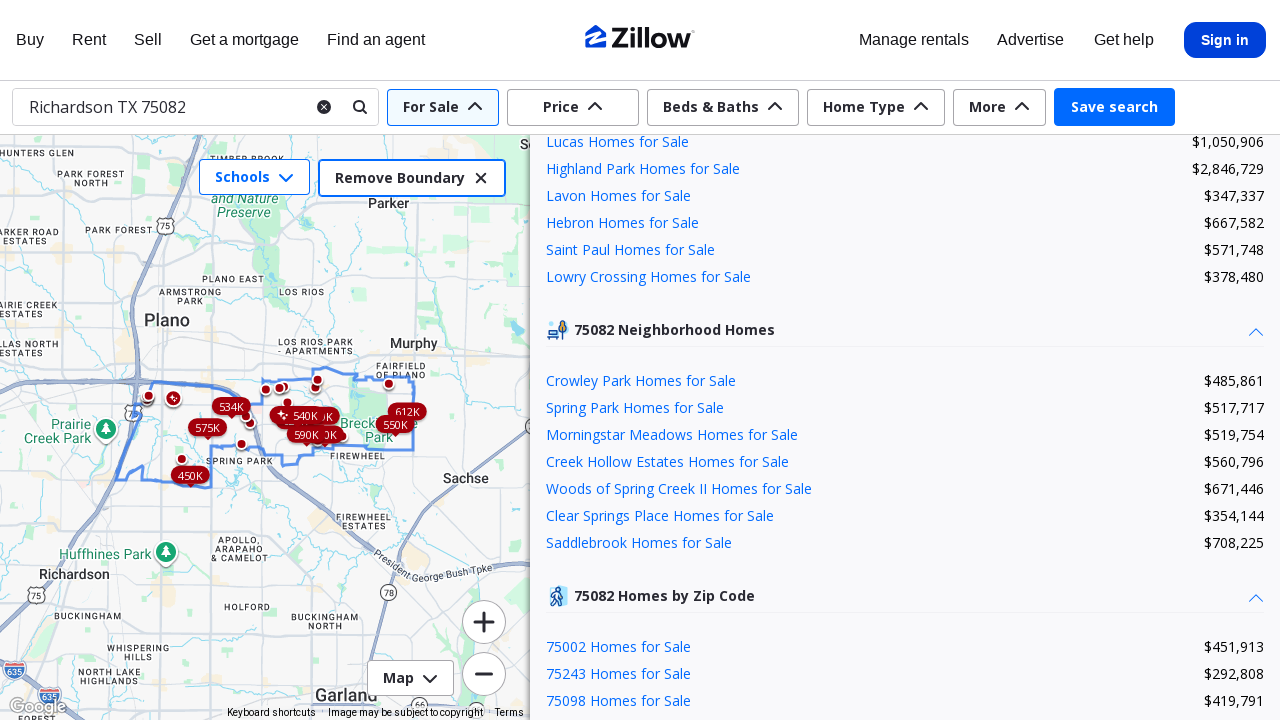

Waited 100ms for content to load after scroll
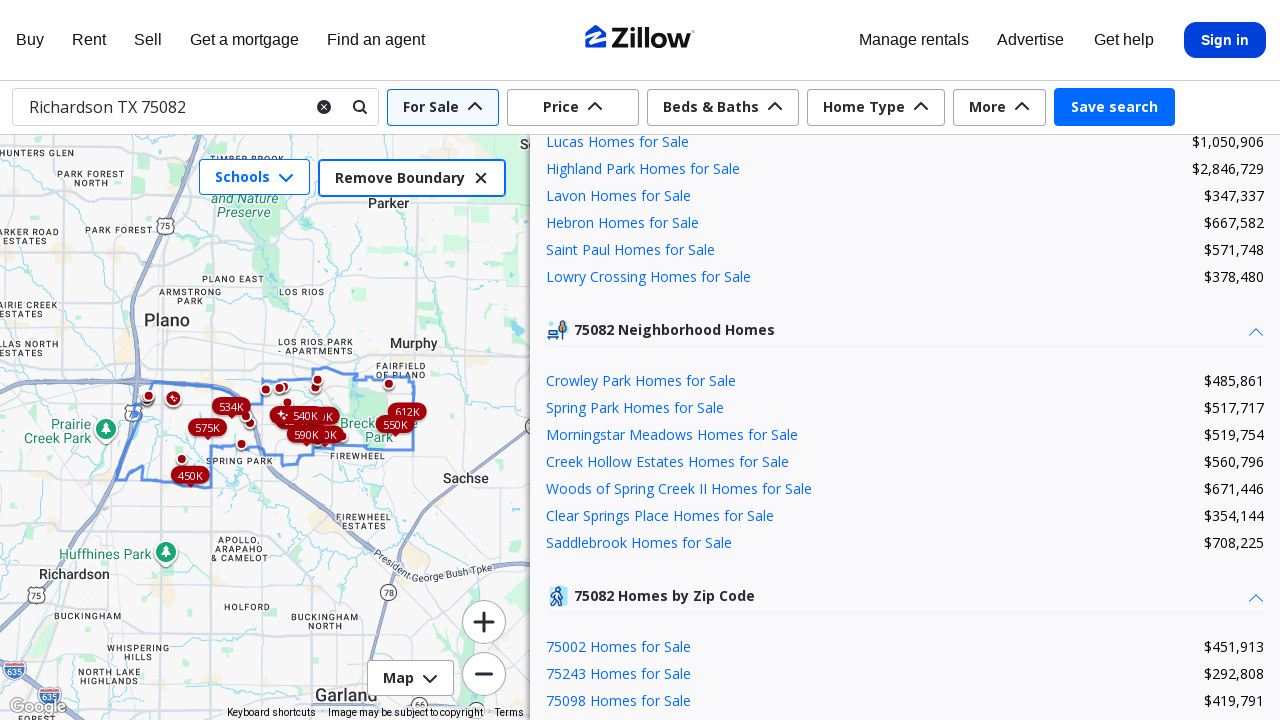

Waited 500ms for lazy-loaded content to complete
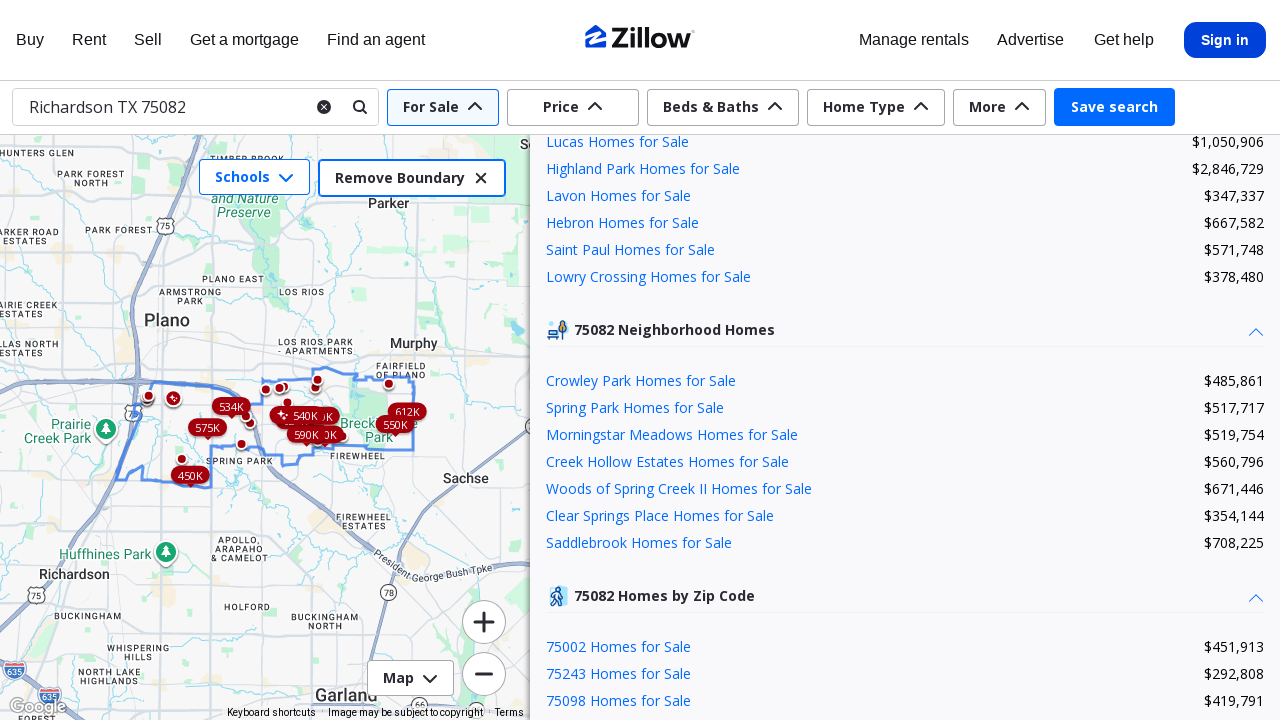

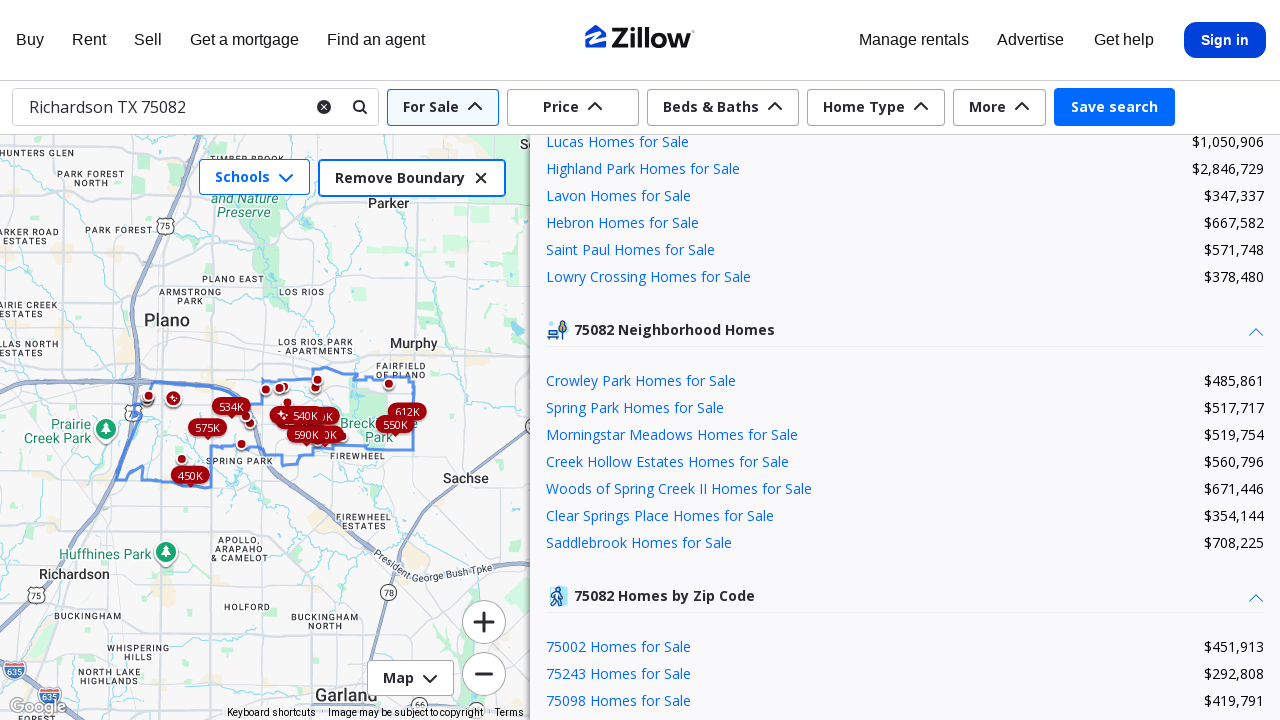